Tests browser navigation commands by clicking a link, navigating back, forward, and refreshing the page on the ToolsQA website.

Starting URL: https://toolsqa.com/

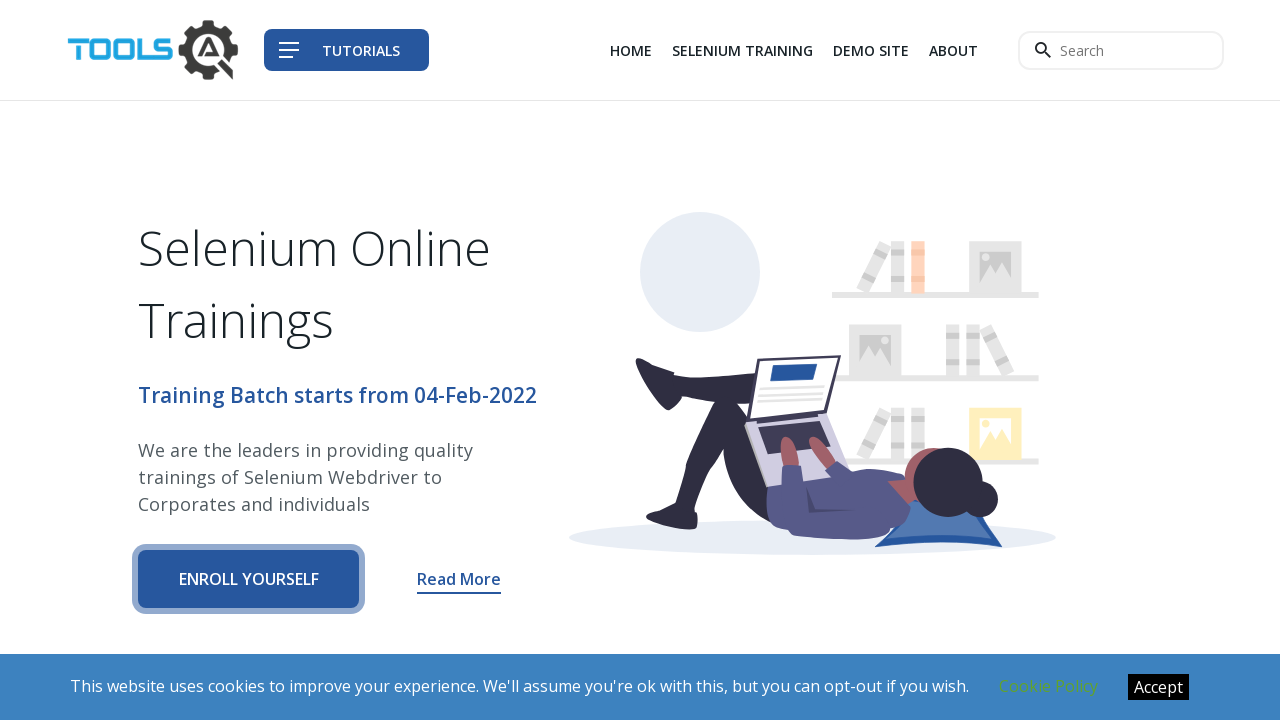

Clicked on the Selenium Training link at (742, 50) on a[href='/selenium-training?q=headers']
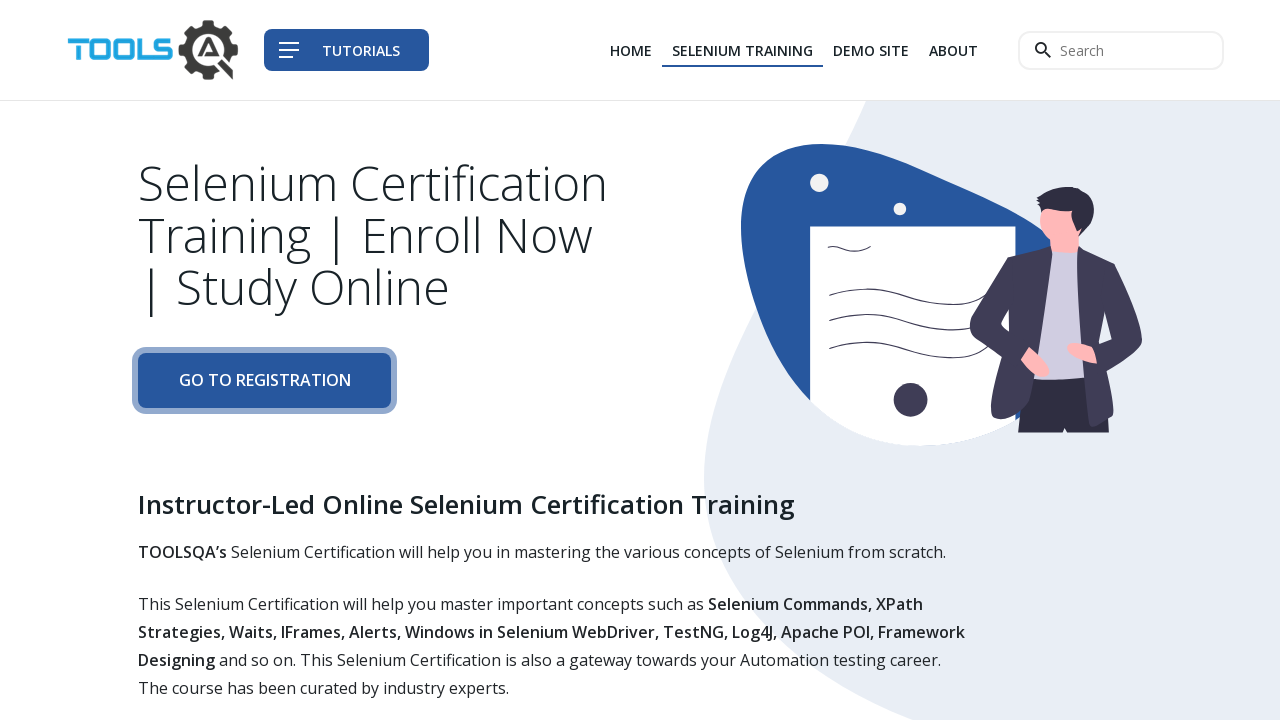

Navigated back to previous page
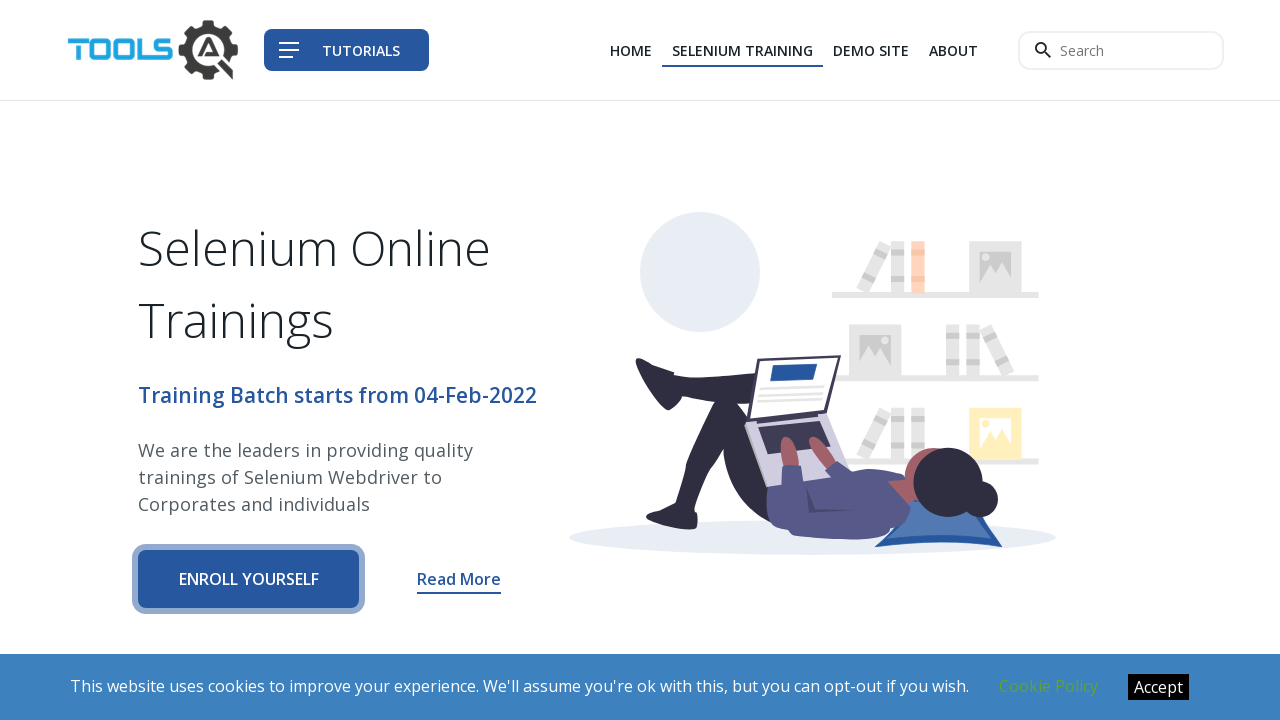

Navigated forward to next page
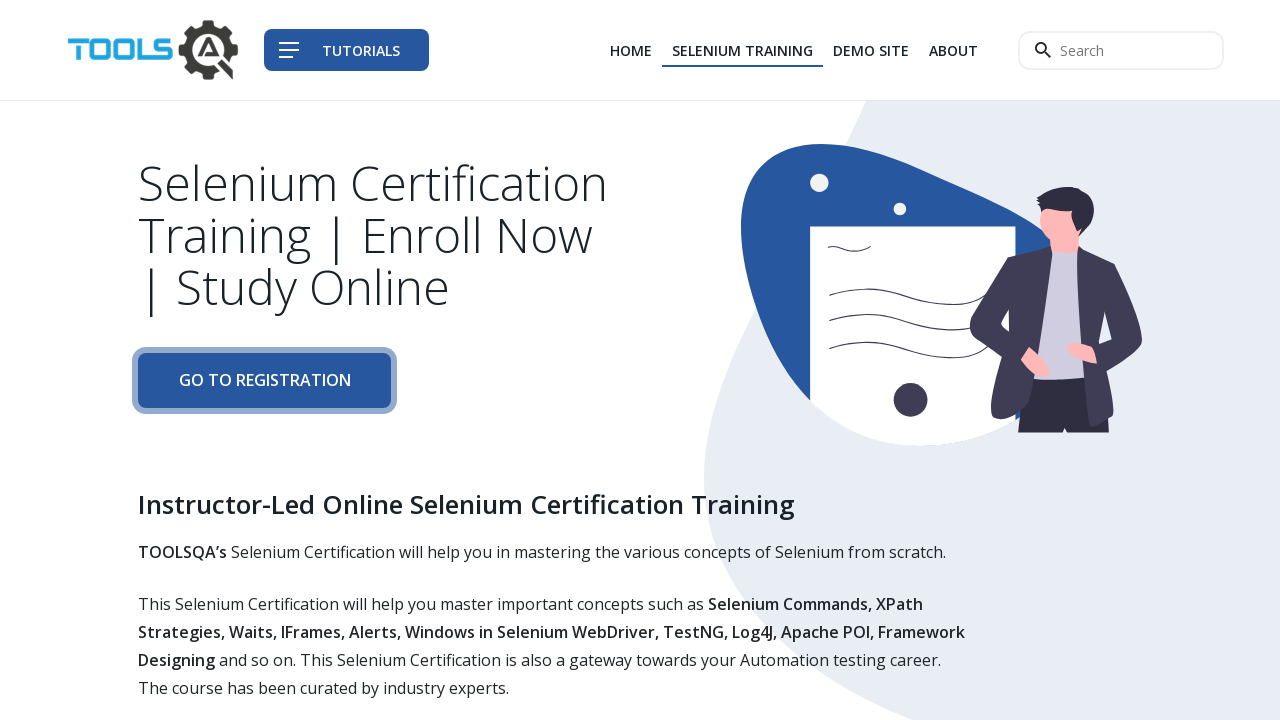

Refreshed the current page
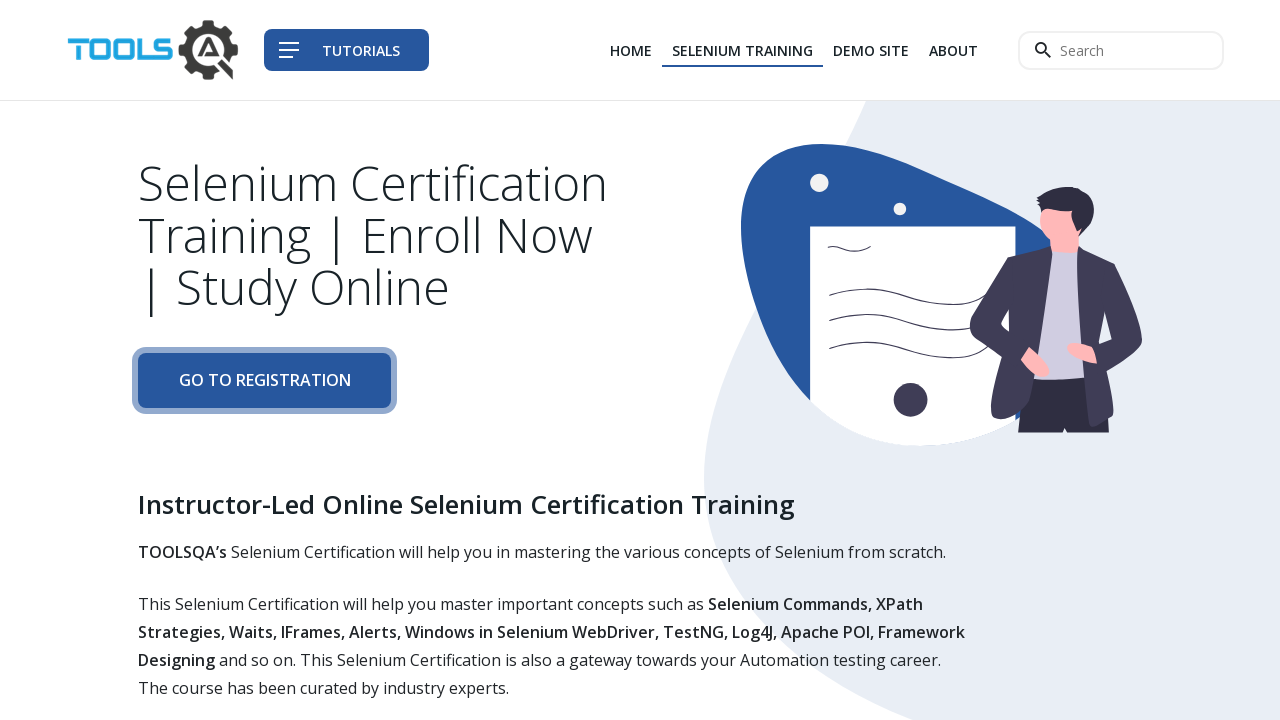

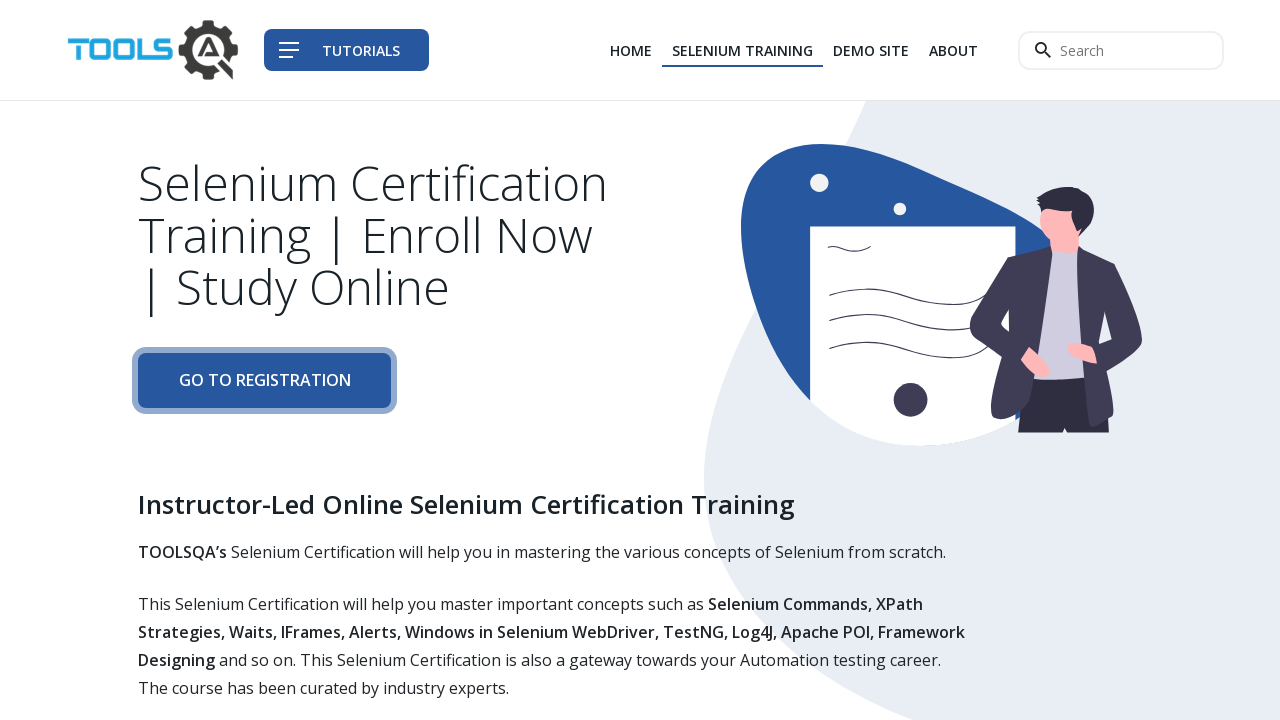